Tests that whitespace is trimmed from edited todo text

Starting URL: https://demo.playwright.dev/todomvc

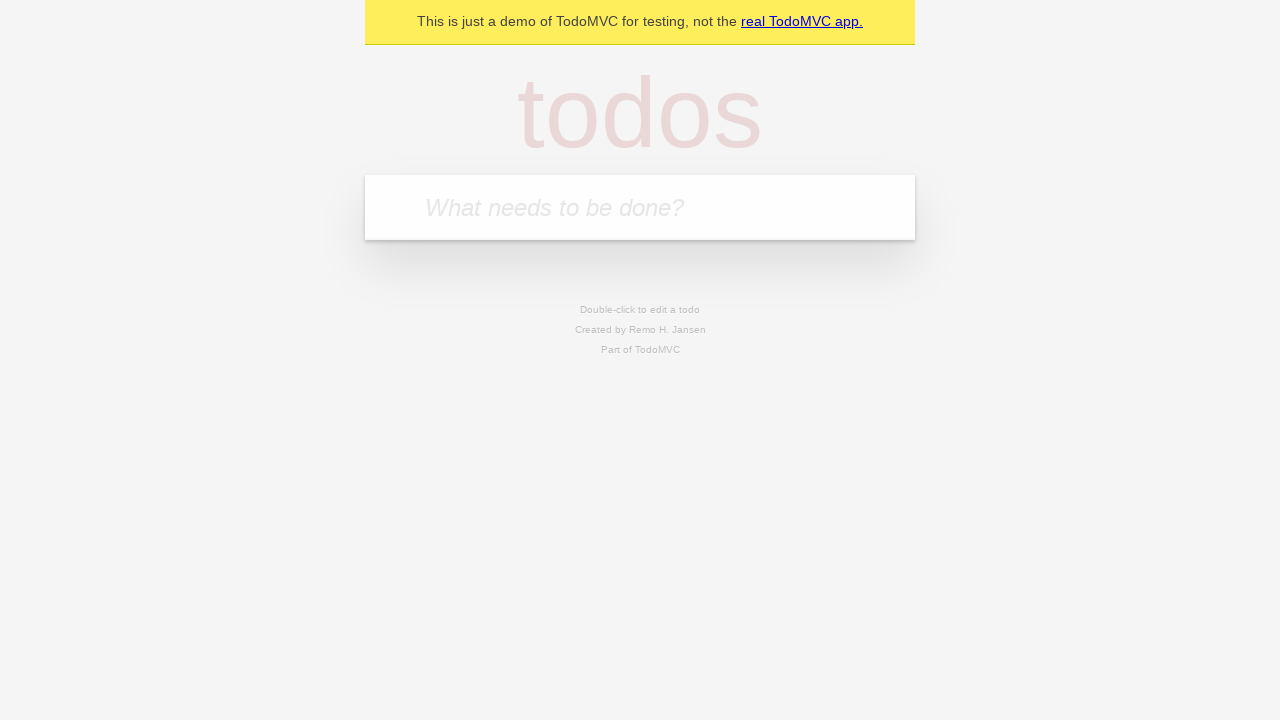

Filled todo input with 'buy some cheese' on internal:attr=[placeholder="What needs to be done?"i]
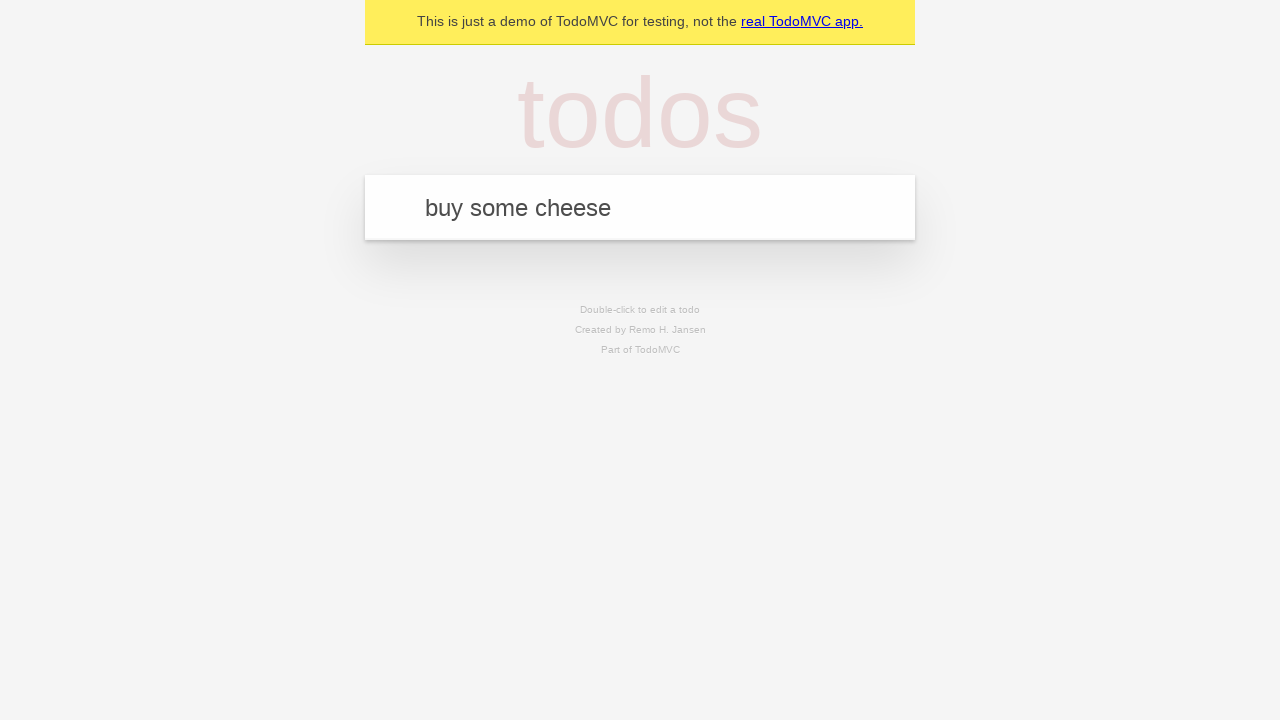

Pressed Enter to create first todo item on internal:attr=[placeholder="What needs to be done?"i]
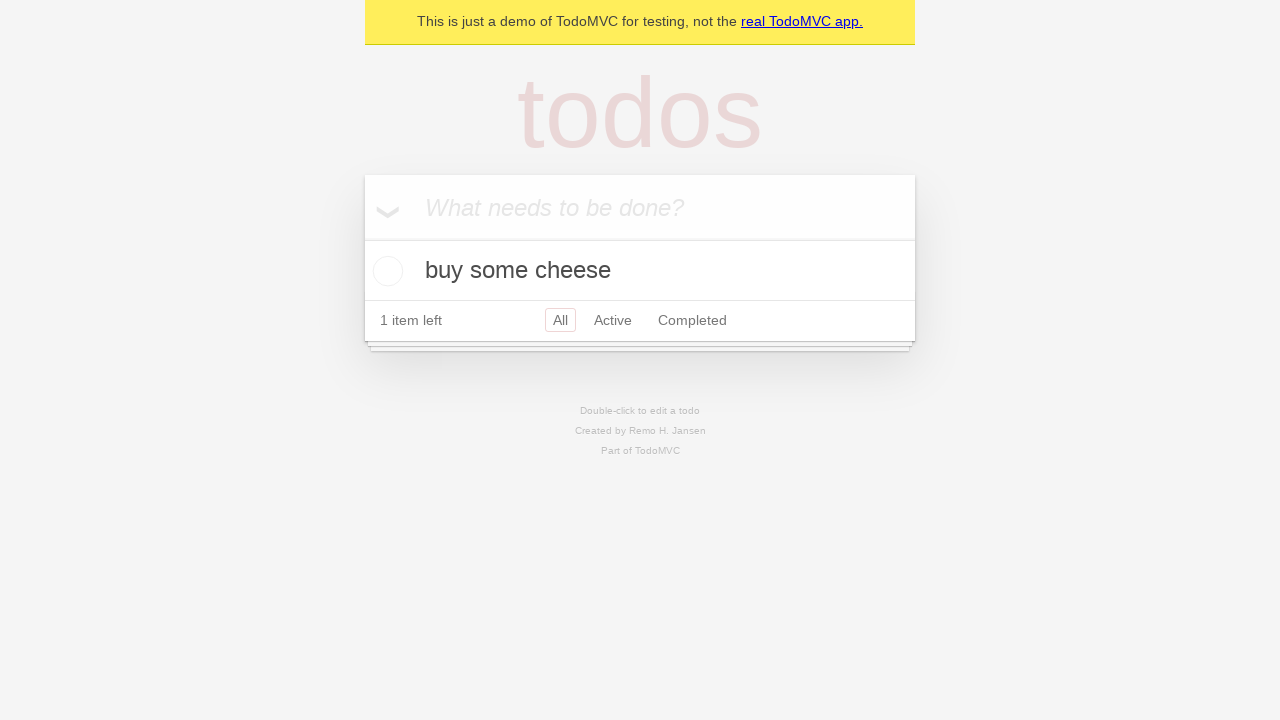

Filled todo input with 'feed the cat' on internal:attr=[placeholder="What needs to be done?"i]
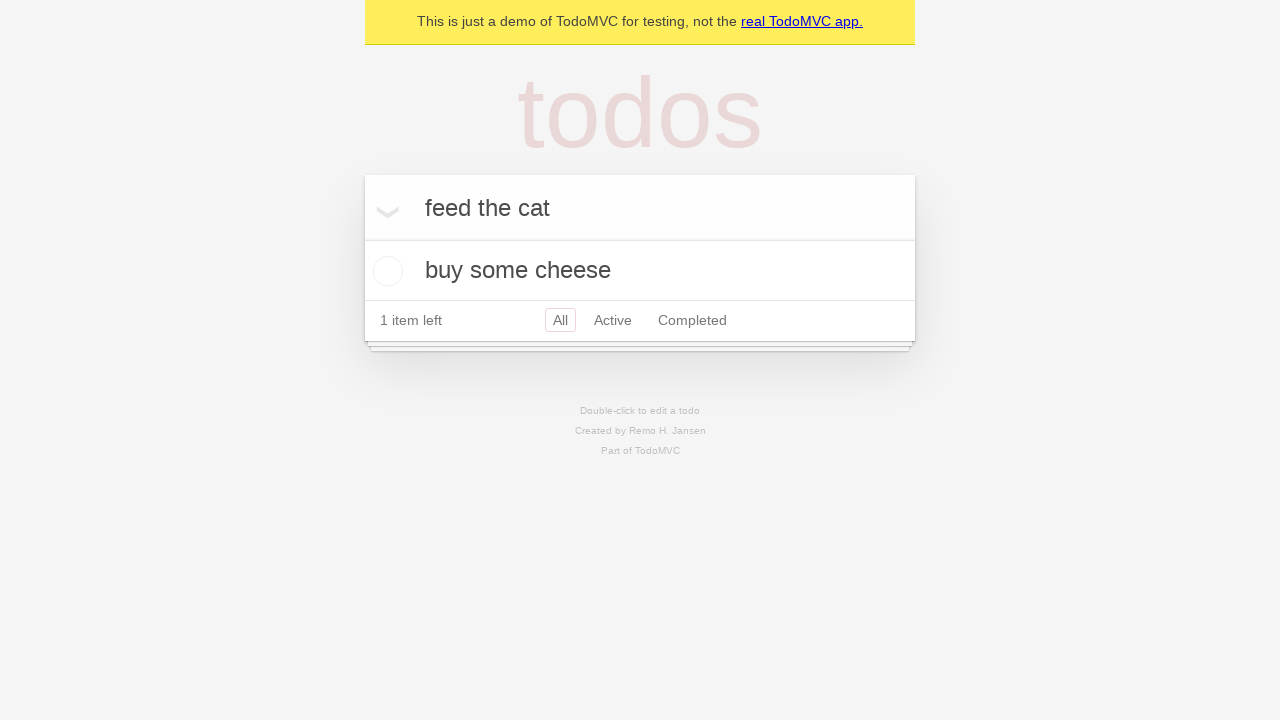

Pressed Enter to create second todo item on internal:attr=[placeholder="What needs to be done?"i]
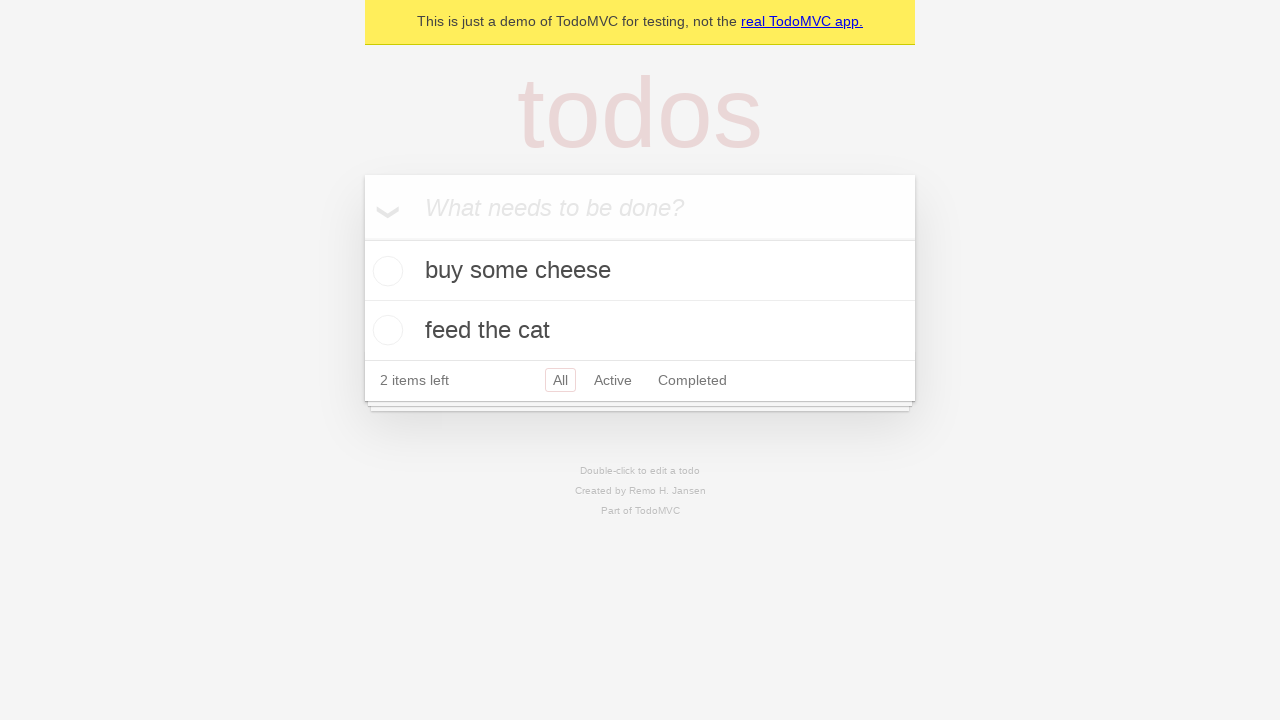

Filled todo input with 'book a doctors appointment' on internal:attr=[placeholder="What needs to be done?"i]
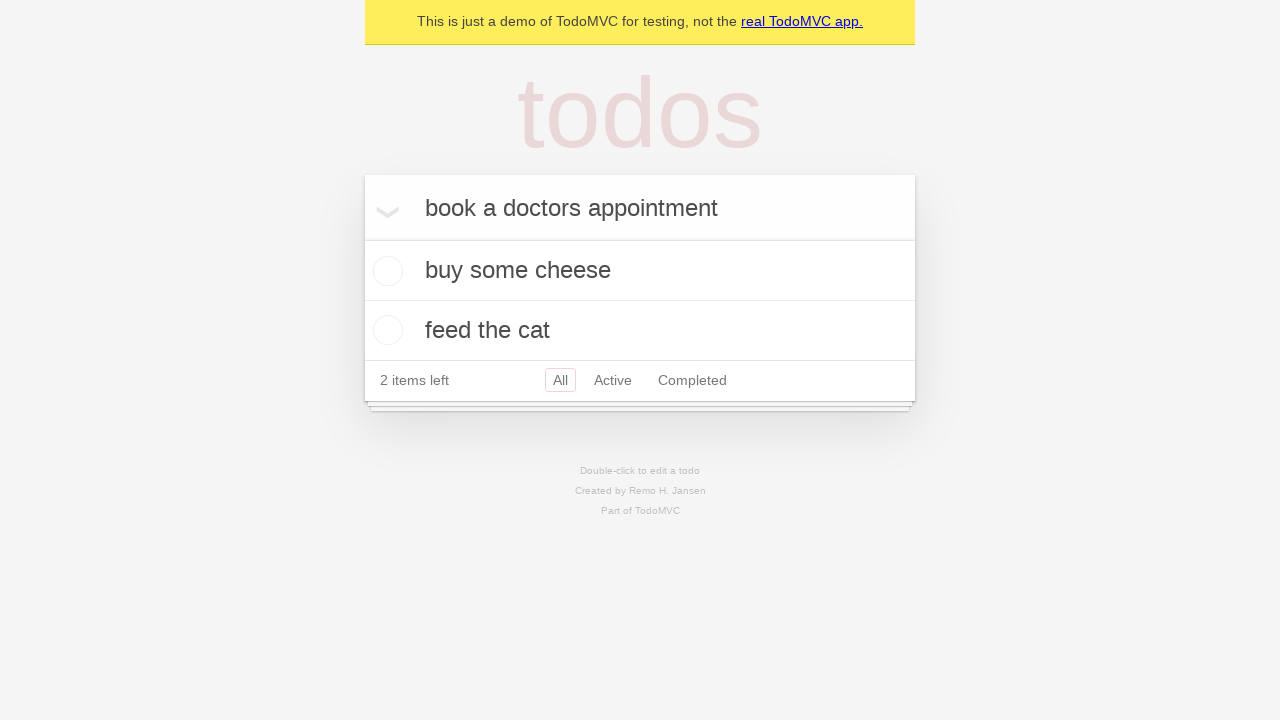

Pressed Enter to create third todo item on internal:attr=[placeholder="What needs to be done?"i]
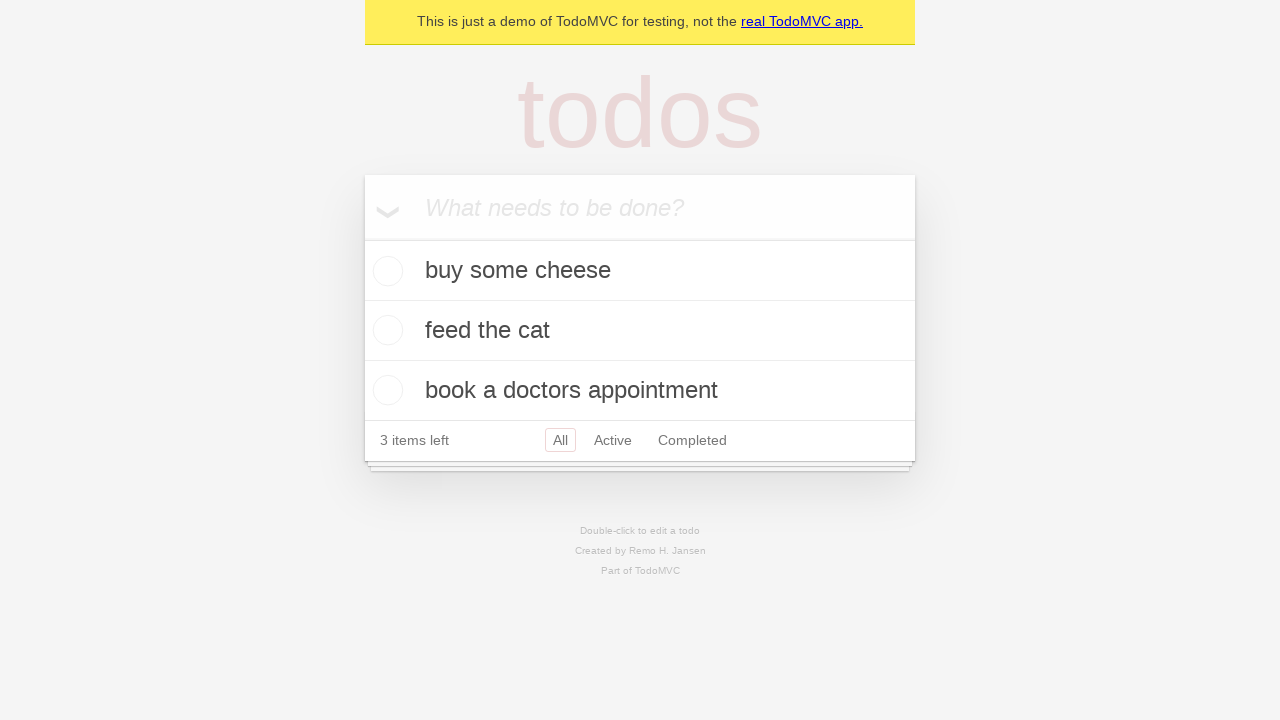

Double-clicked second todo item to enter edit mode at (640, 331) on internal:testid=[data-testid="todo-item"s] >> nth=1
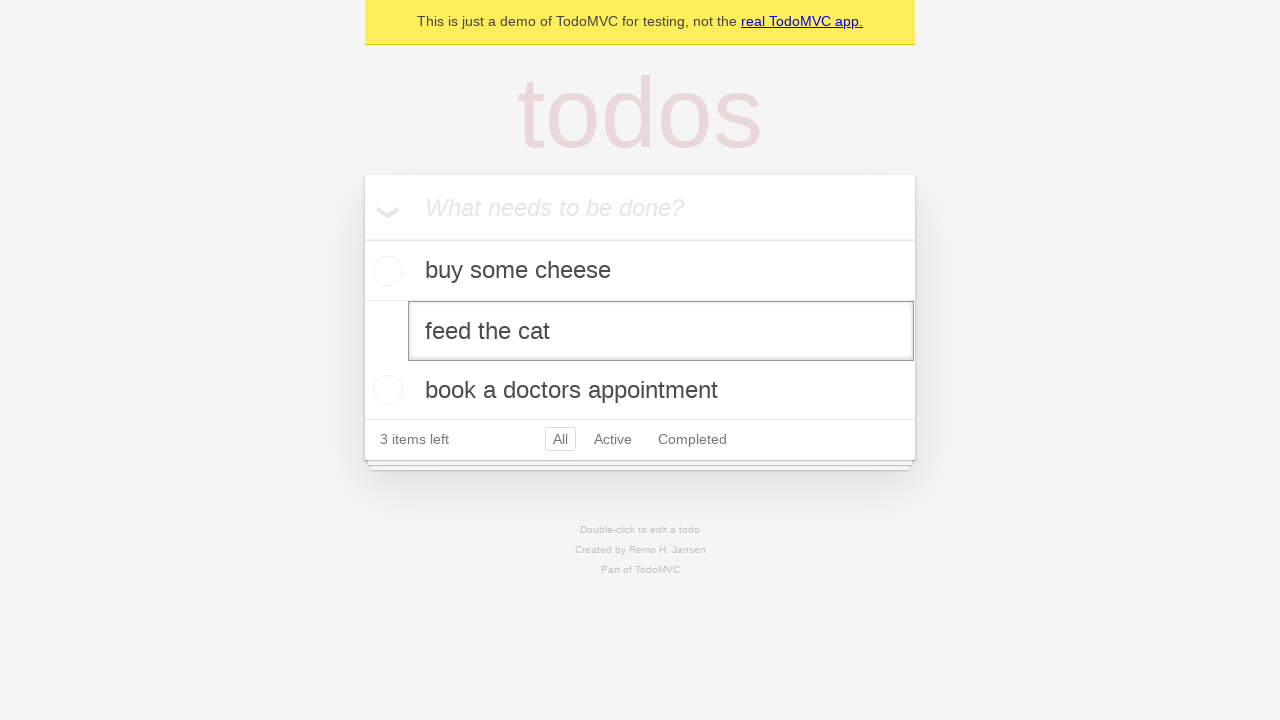

Filled edit field with text containing leading and trailing whitespace on internal:testid=[data-testid="todo-item"s] >> nth=1 >> internal:role=textbox[nam
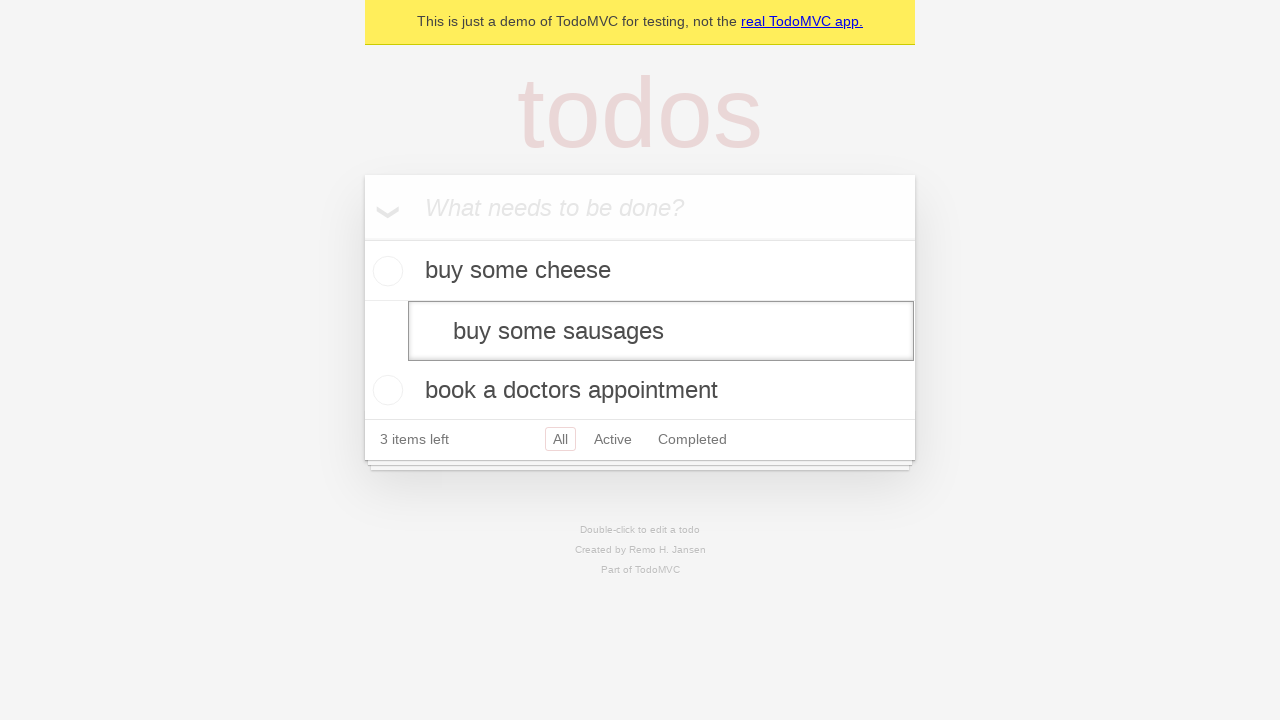

Pressed Enter to save edited todo, verifying whitespace is trimmed on internal:testid=[data-testid="todo-item"s] >> nth=1 >> internal:role=textbox[nam
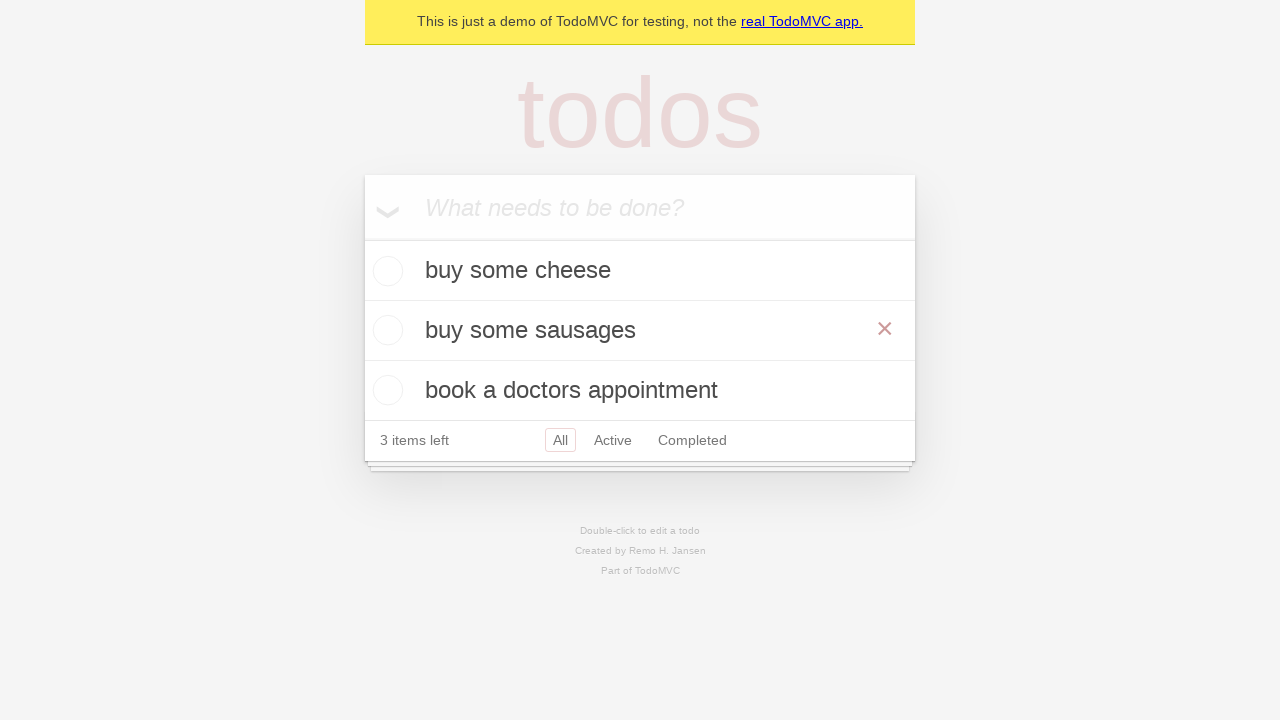

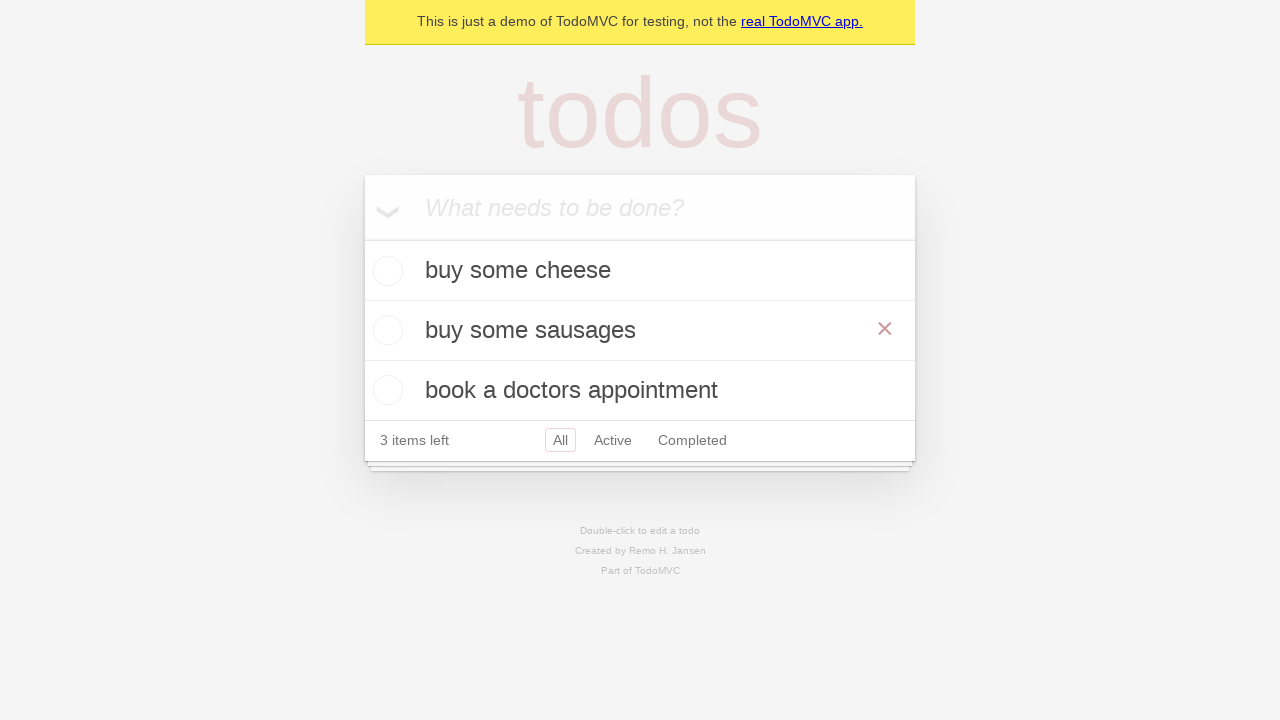